Tests checkbox and radio button interactions on an automation practice page by selecting specific options

Starting URL: https://rahulshettyacademy.com/AutomationPractice/

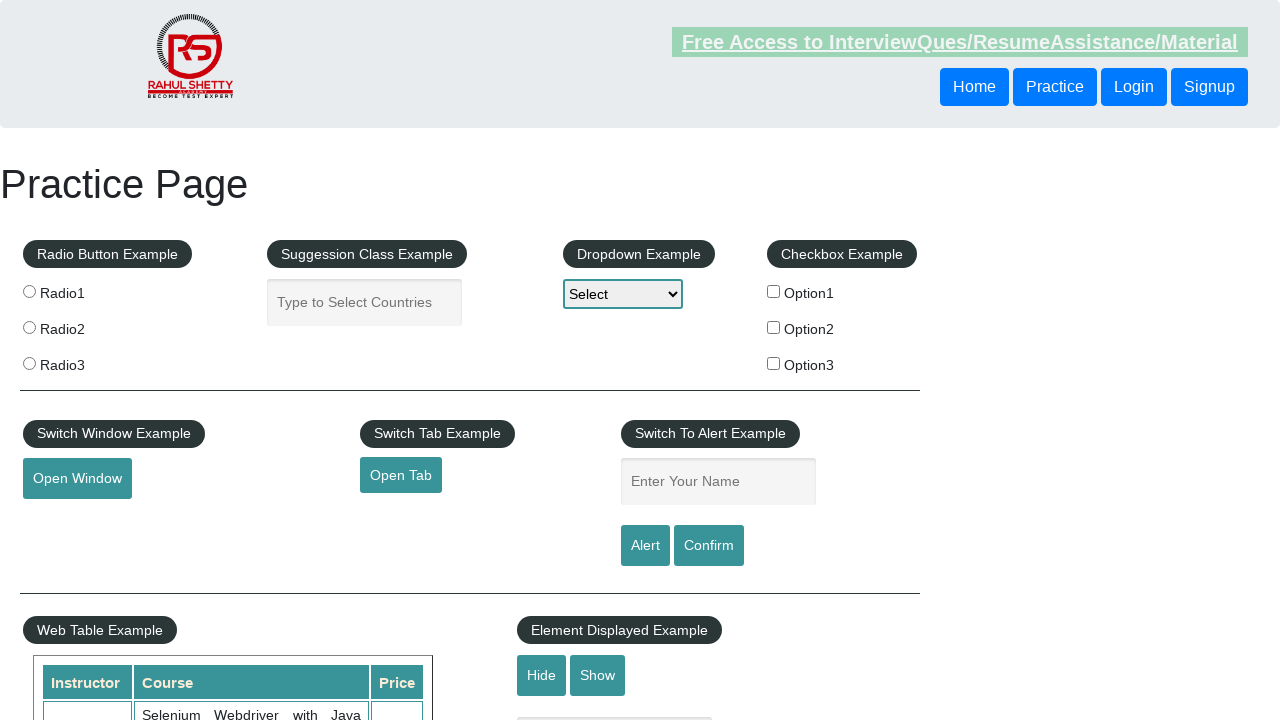

Navigated to automation practice page
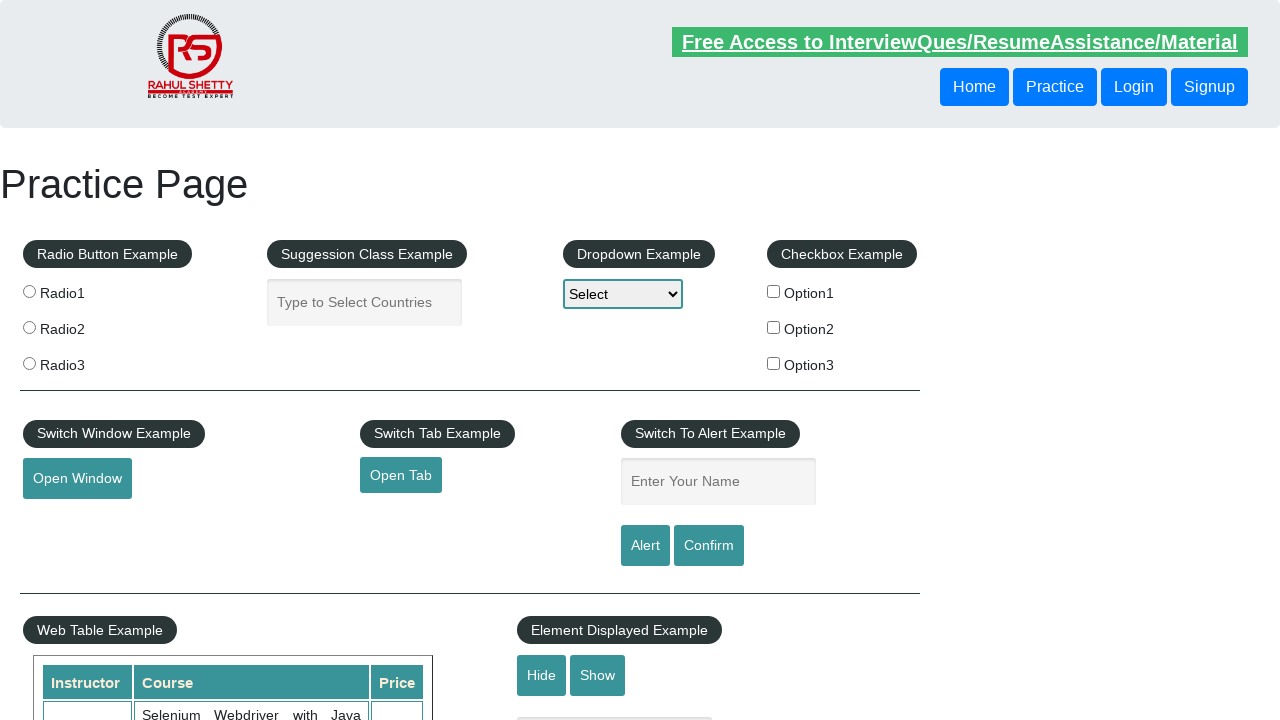

Located all checkboxes on the page
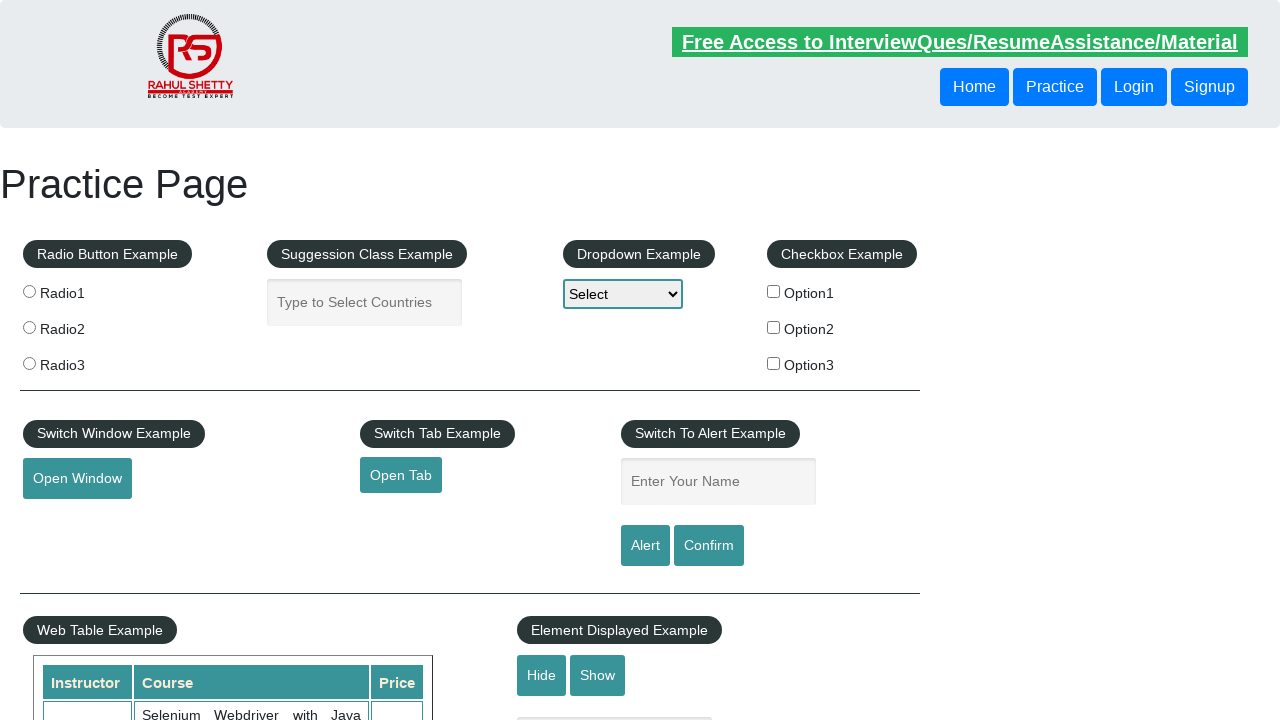

Found 3 checkboxes on the page
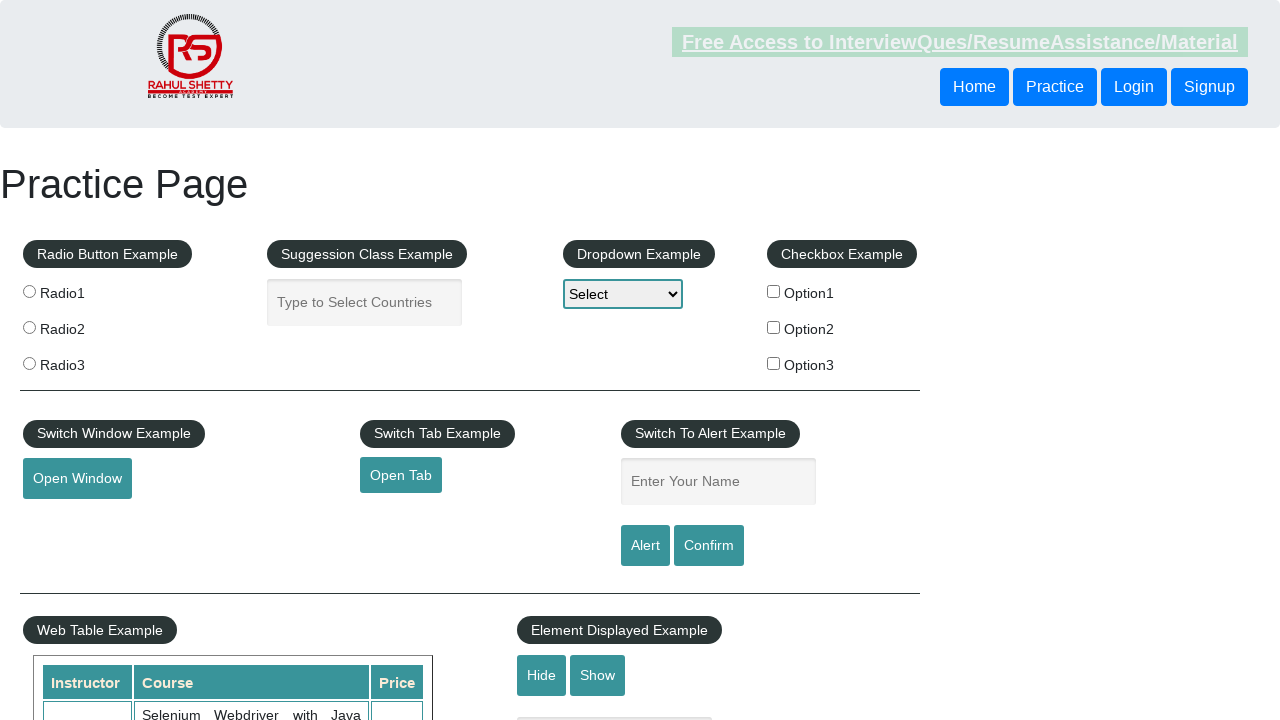

Examining checkbox 1 of 3
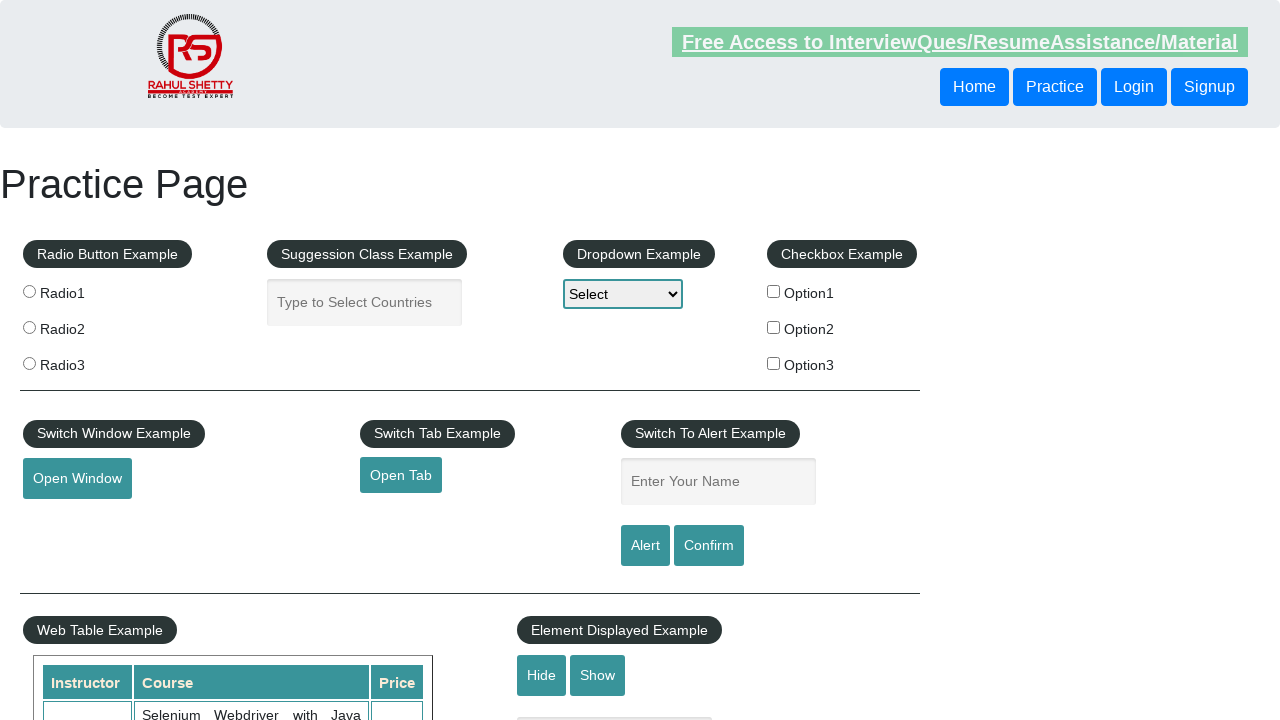

Examining checkbox 2 of 3
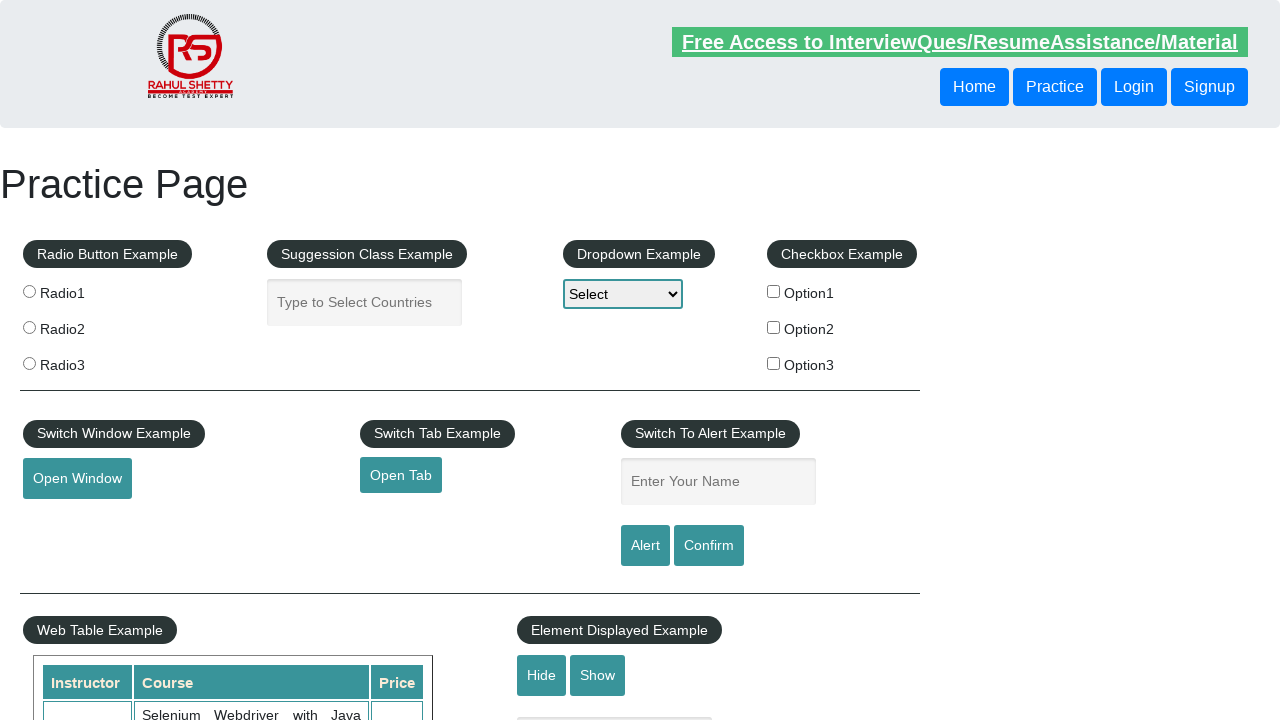

Clicked checkbox with value 'option2' at (774, 327) on xpath=//input[@type='checkbox'] >> nth=1
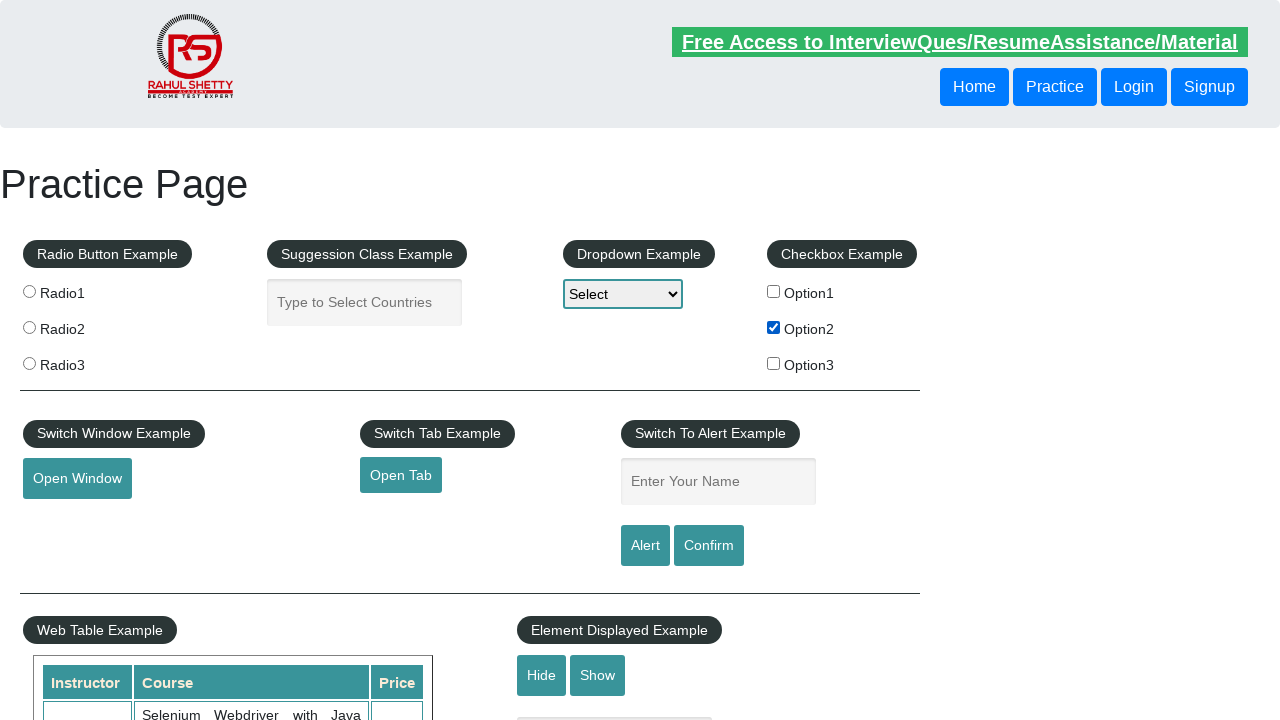

Located all radio buttons on the page
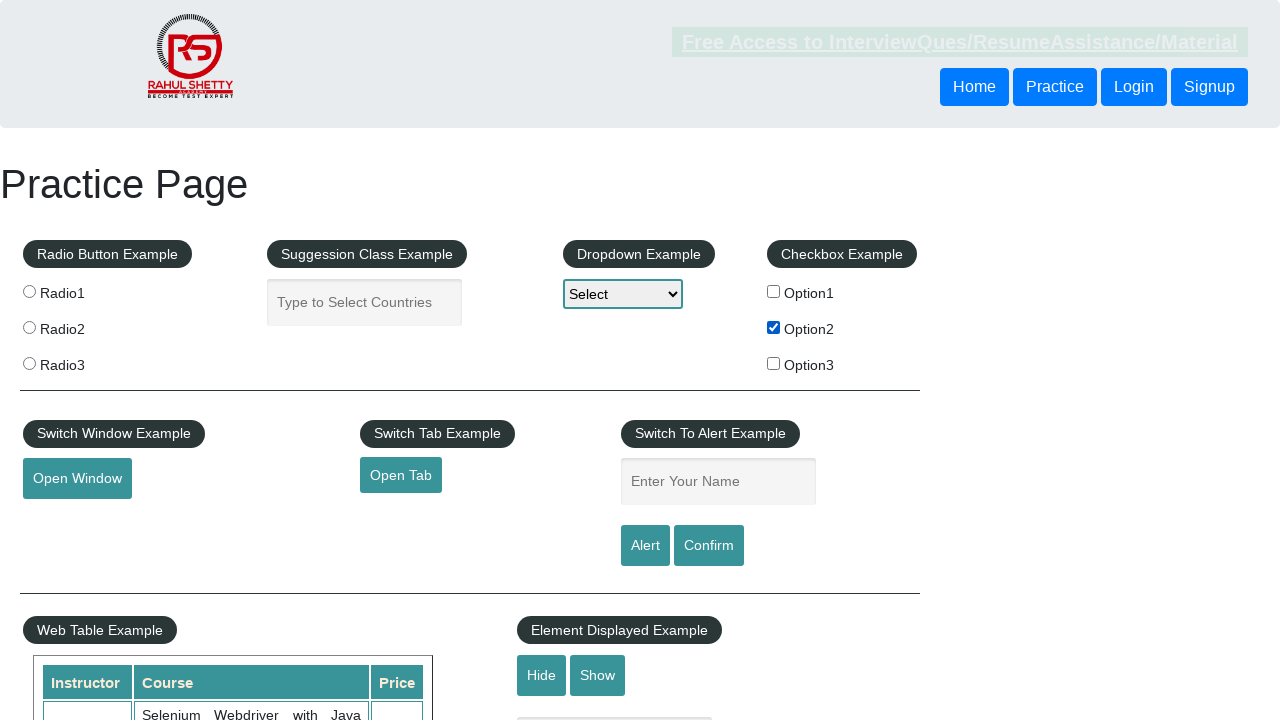

Clicked the second radio button at (29, 327) on .radioButton >> nth=1
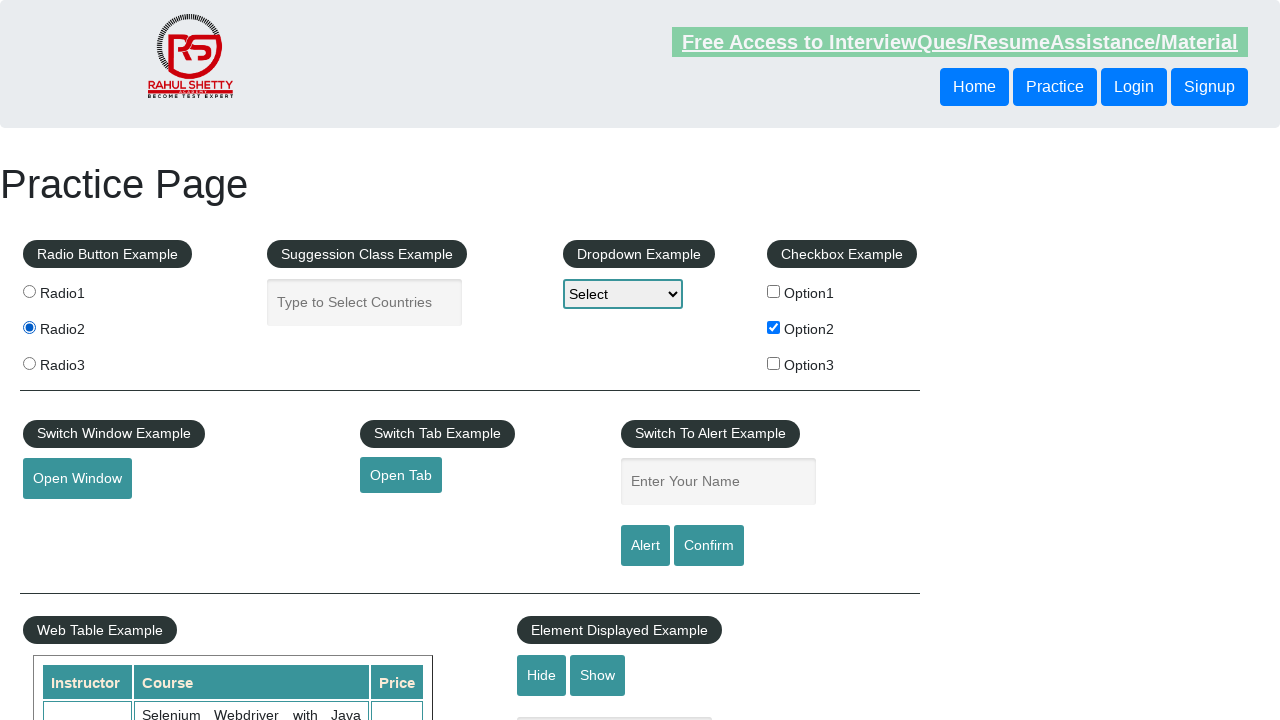

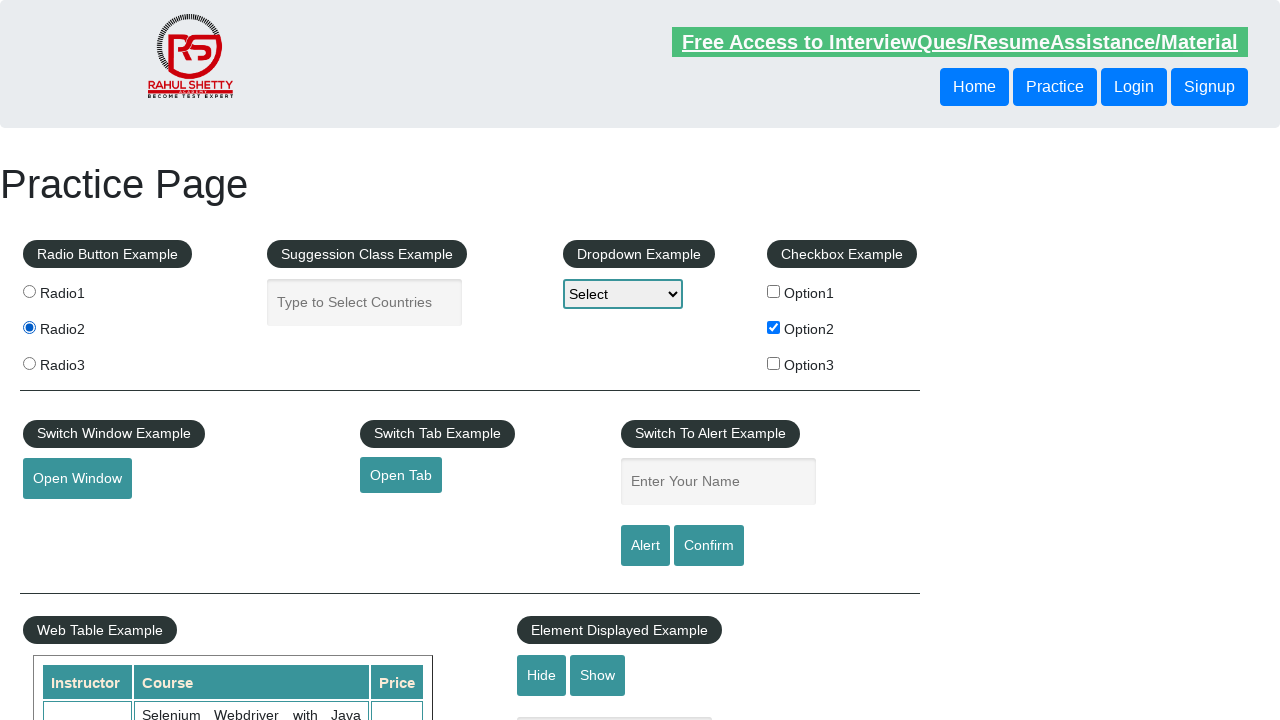